Tests deleting a task by clearing its text while editing at the Active filter

Starting URL: https://todomvc4tasj.herokuapp.com/

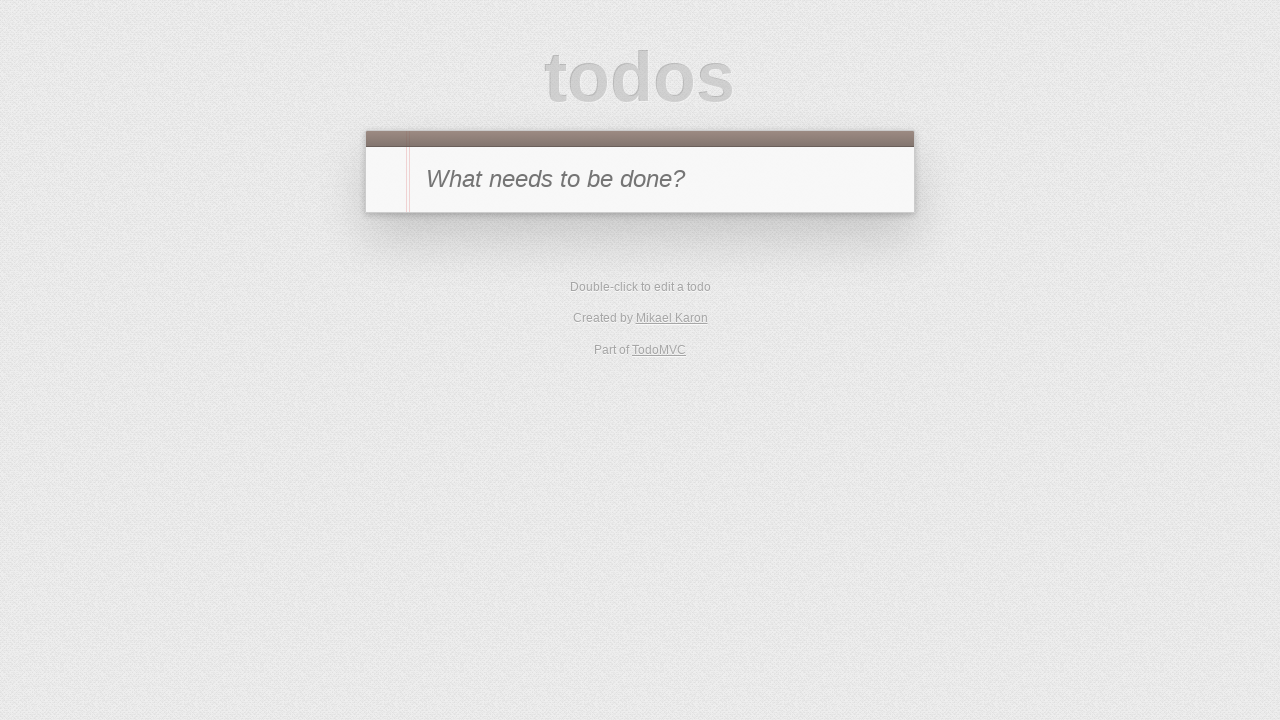

Set up localStorage with one active task
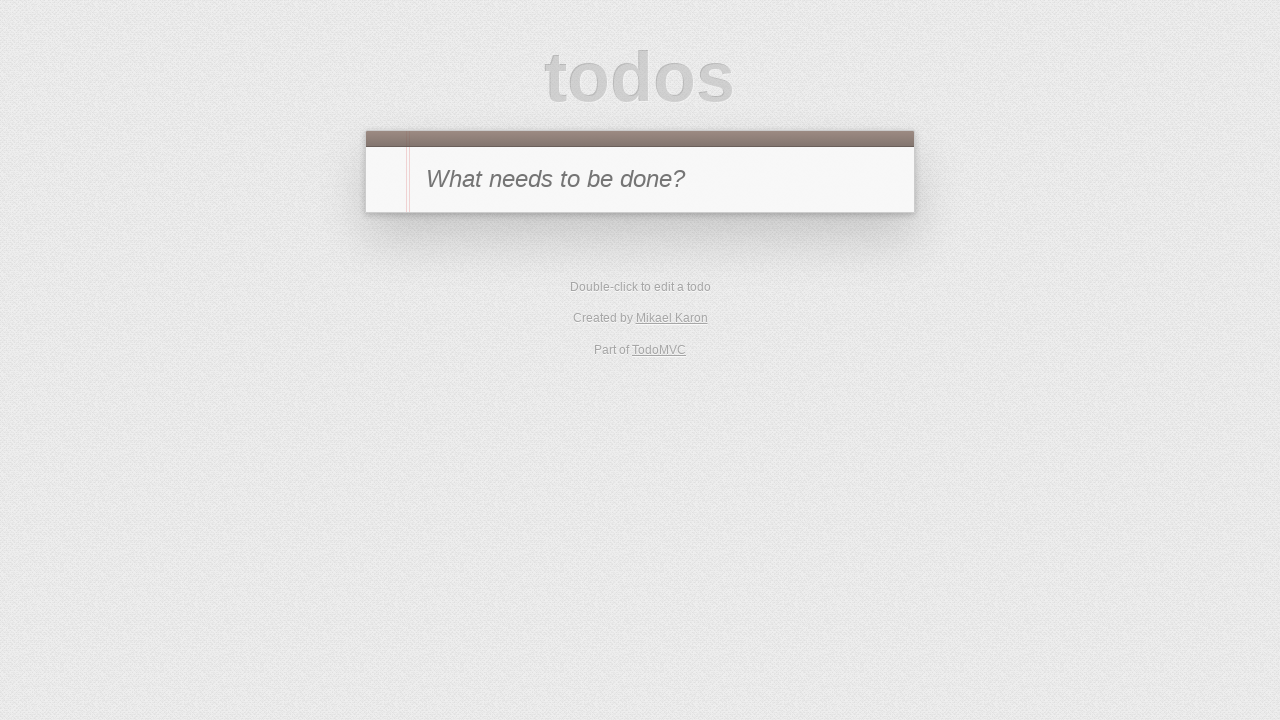

Reloaded page to apply stored task
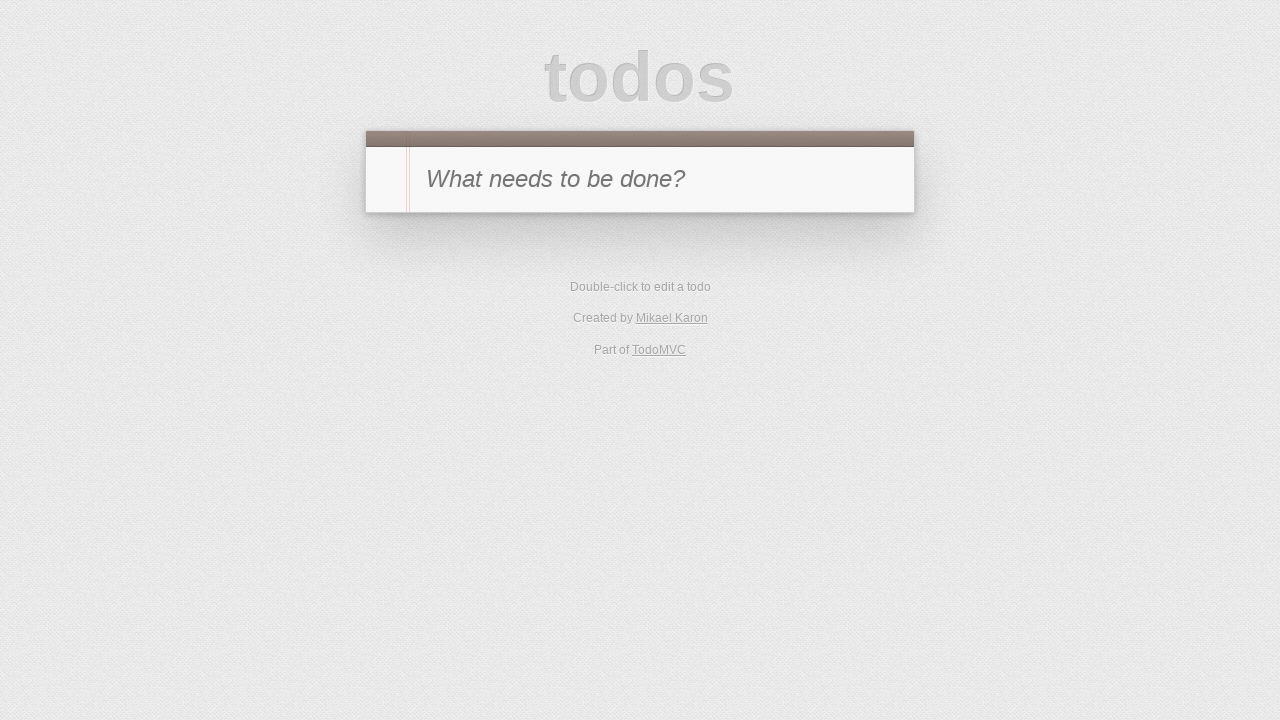

Clicked Active filter at (614, 291) on [href='#/active']
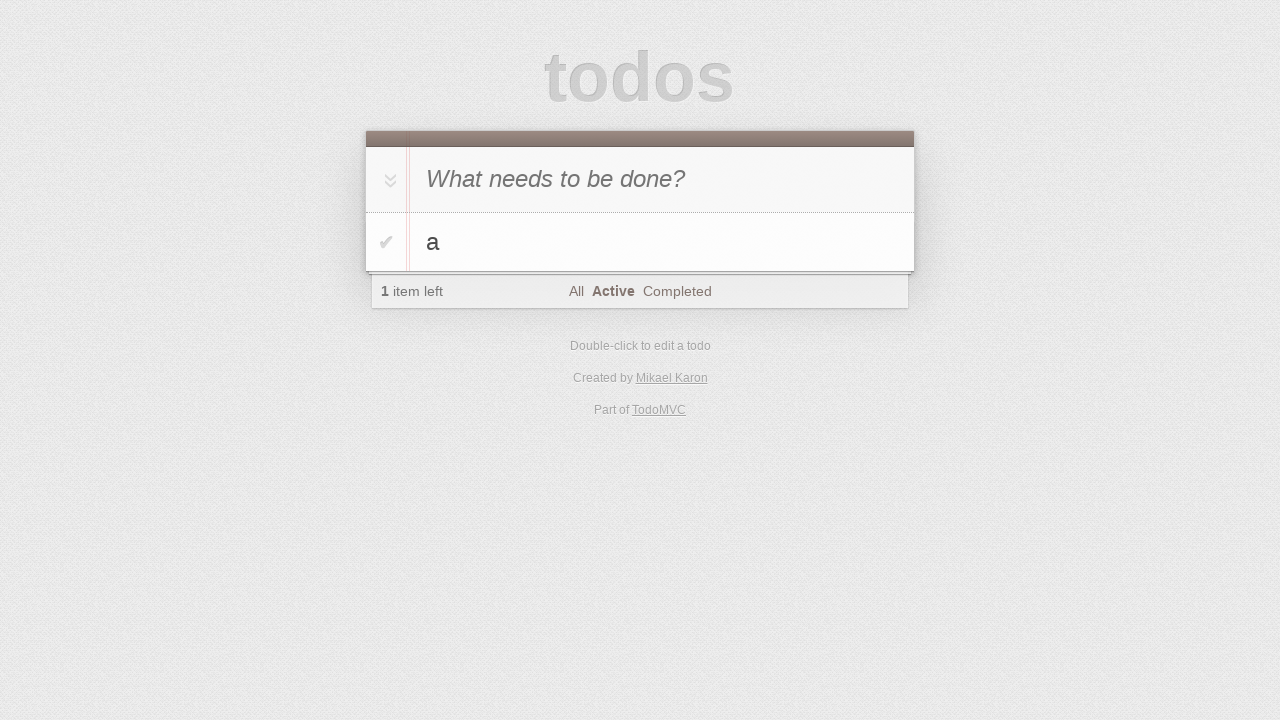

Double-clicked task to enter edit mode at (640, 242) on #todo-list li:has-text('a')
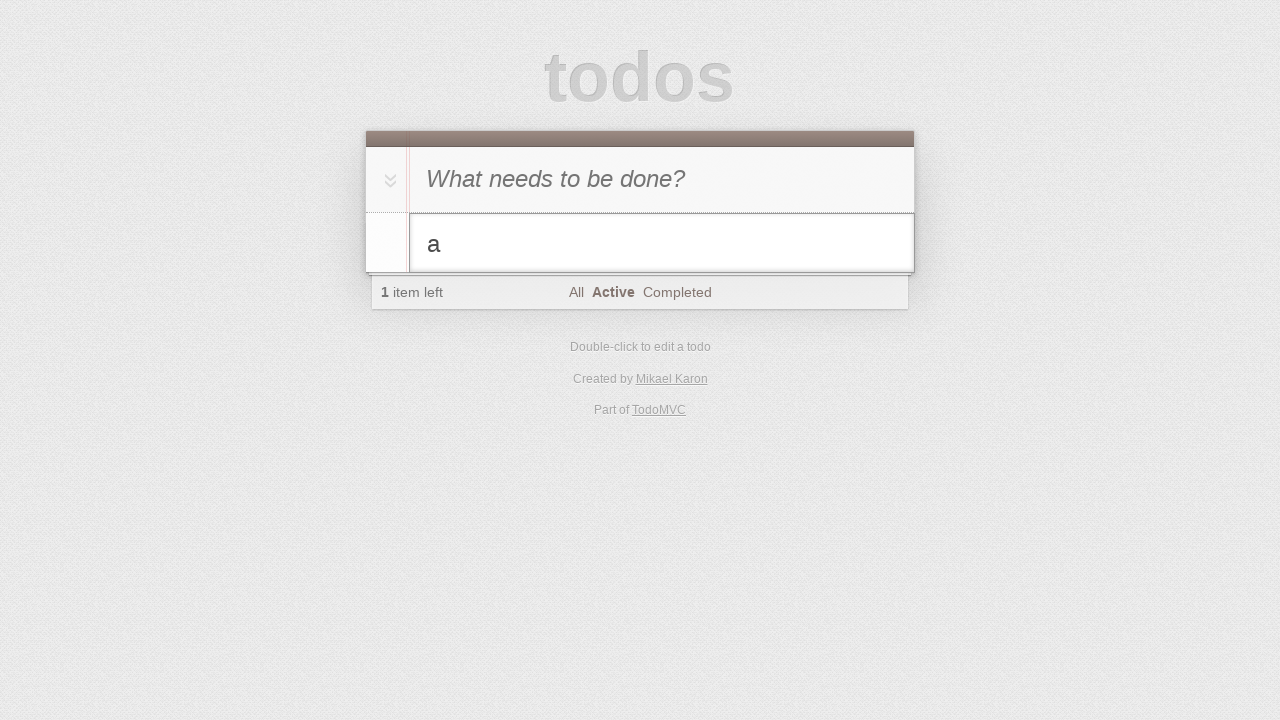

Cleared task text by filling with space on #todo-list li.editing .edit
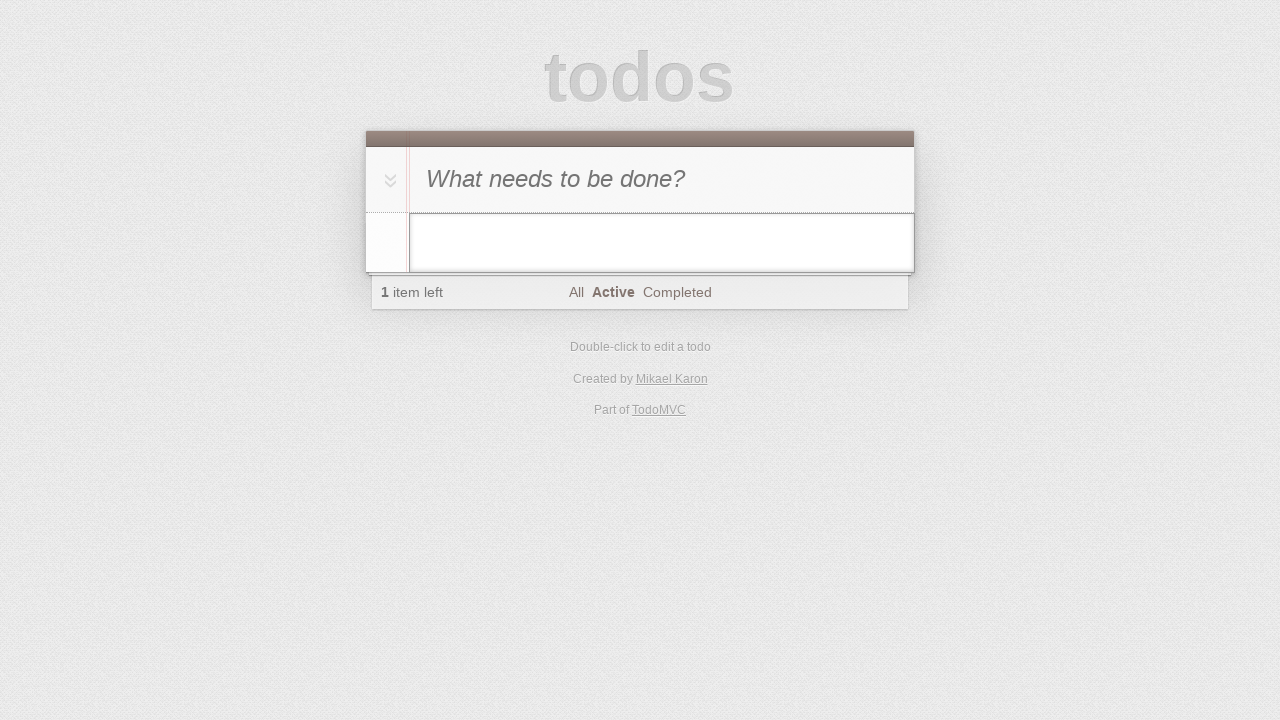

Pressed Enter to confirm task deletion on #todo-list li.editing .edit
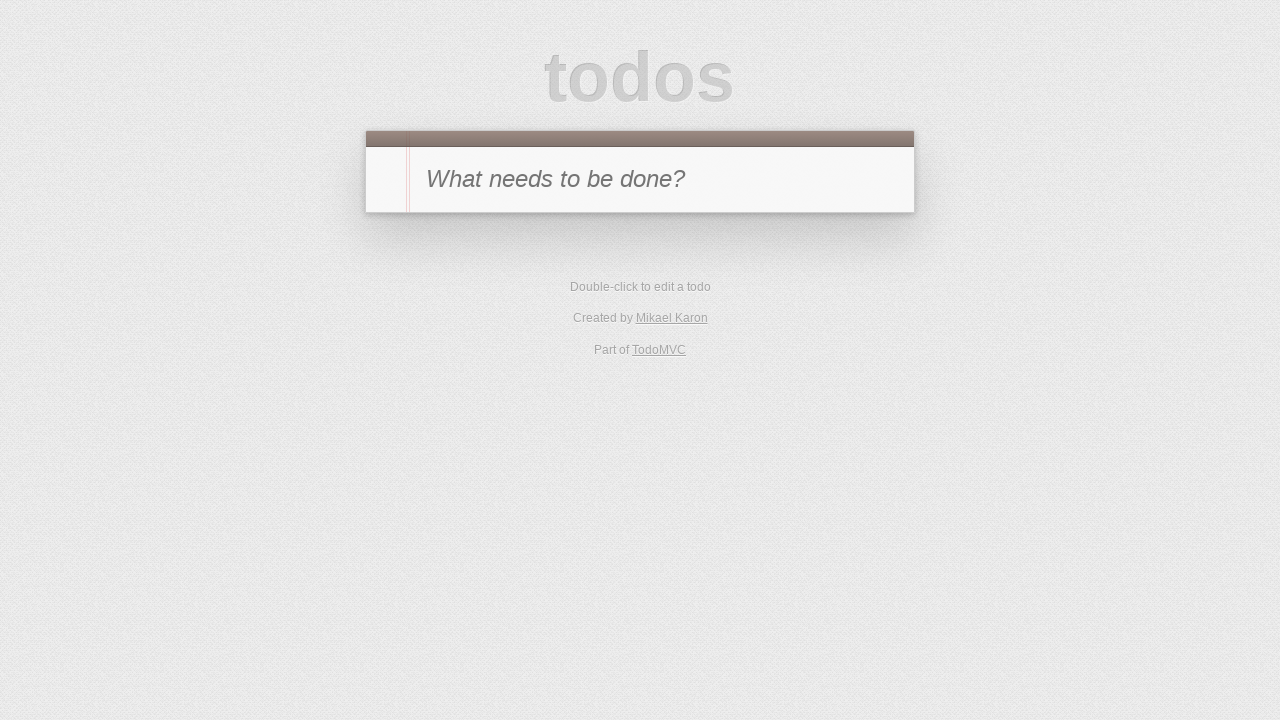

Verified task was deleted - no visible tasks remain
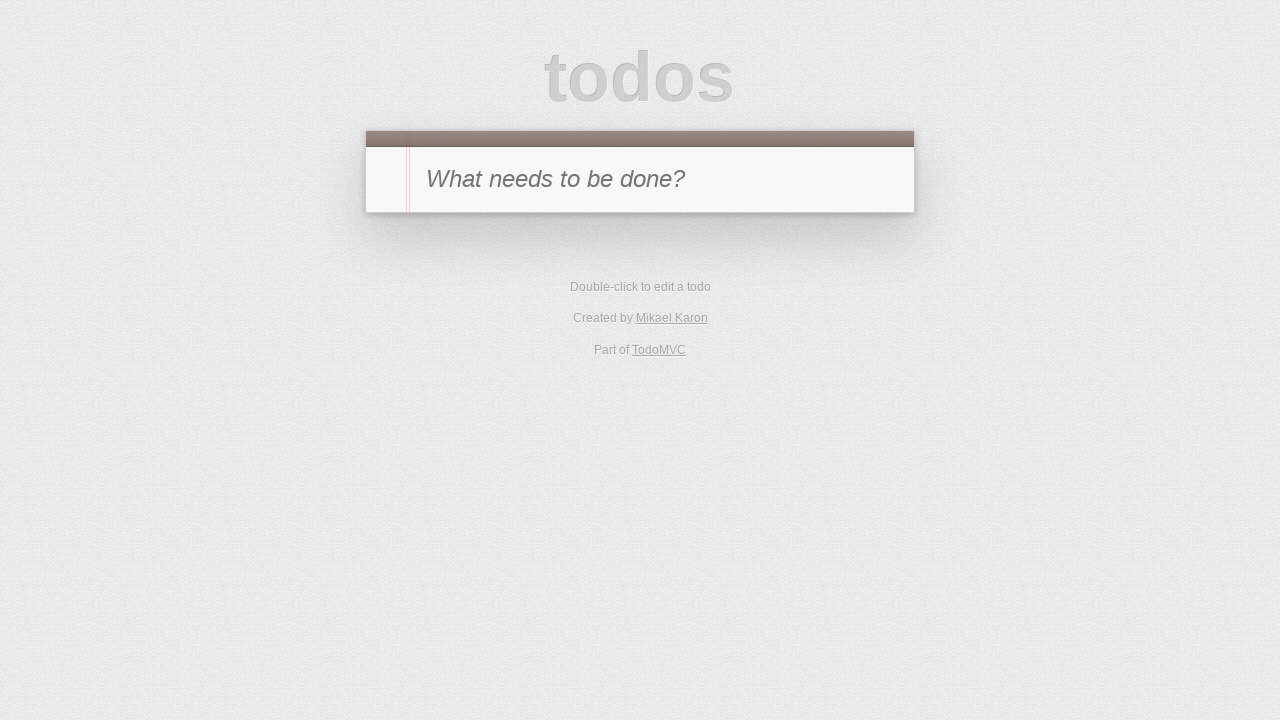

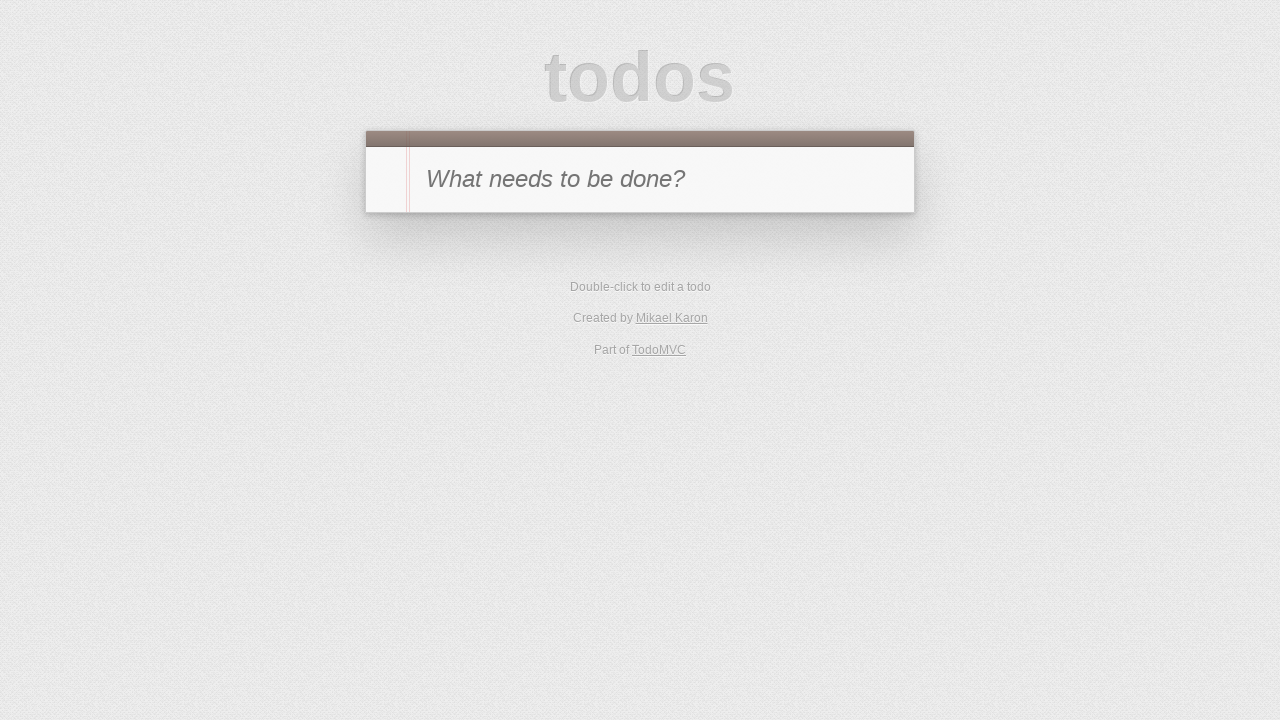